Tests the surf forecast page by clicking on day summary expand buttons to reveal detailed forecast information, verifying that the expanded content loads properly.

Starting URL: https://surfcaptain.com/forecast/southampton-new-york

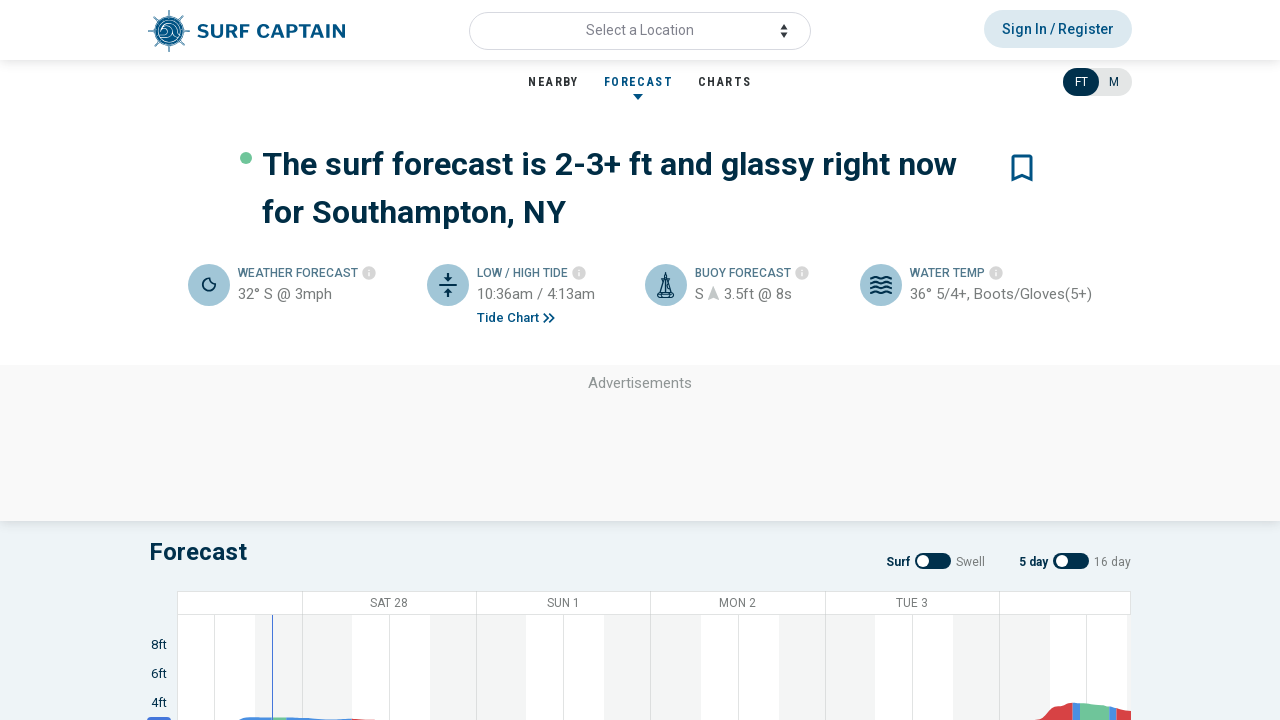

Navigated to surf forecast page for Southampton, New York
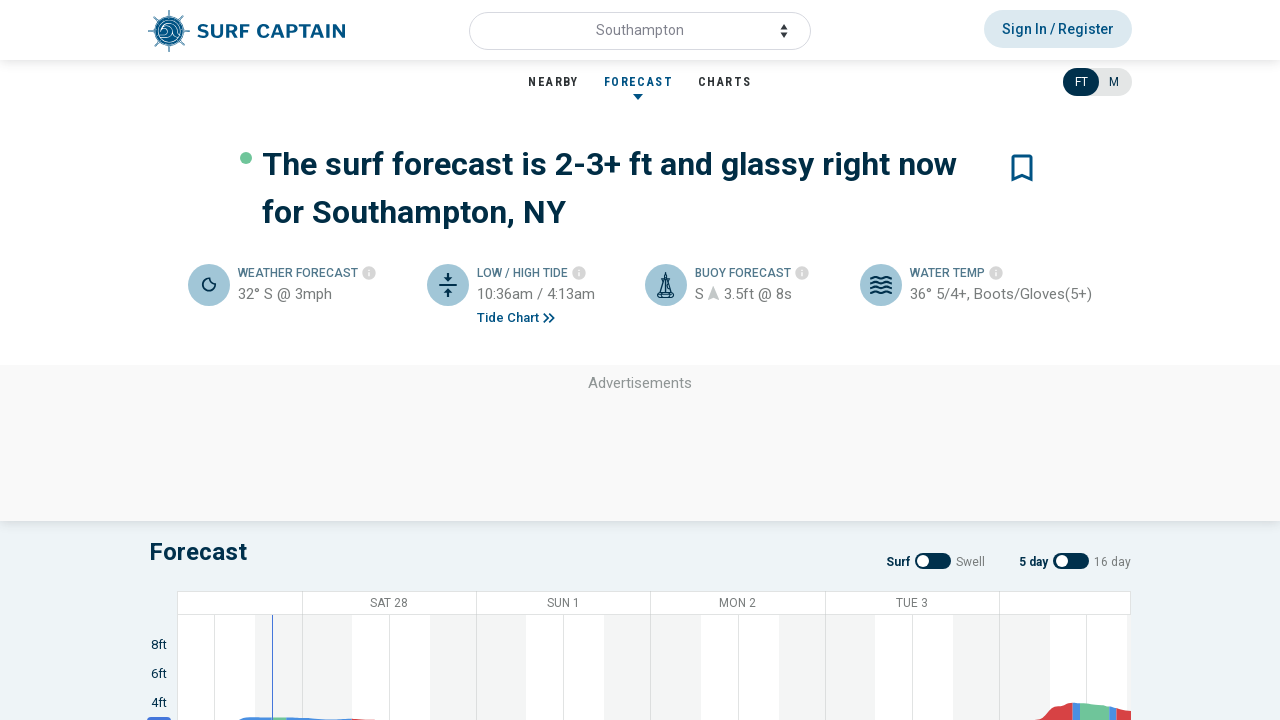

Day summary expand buttons loaded
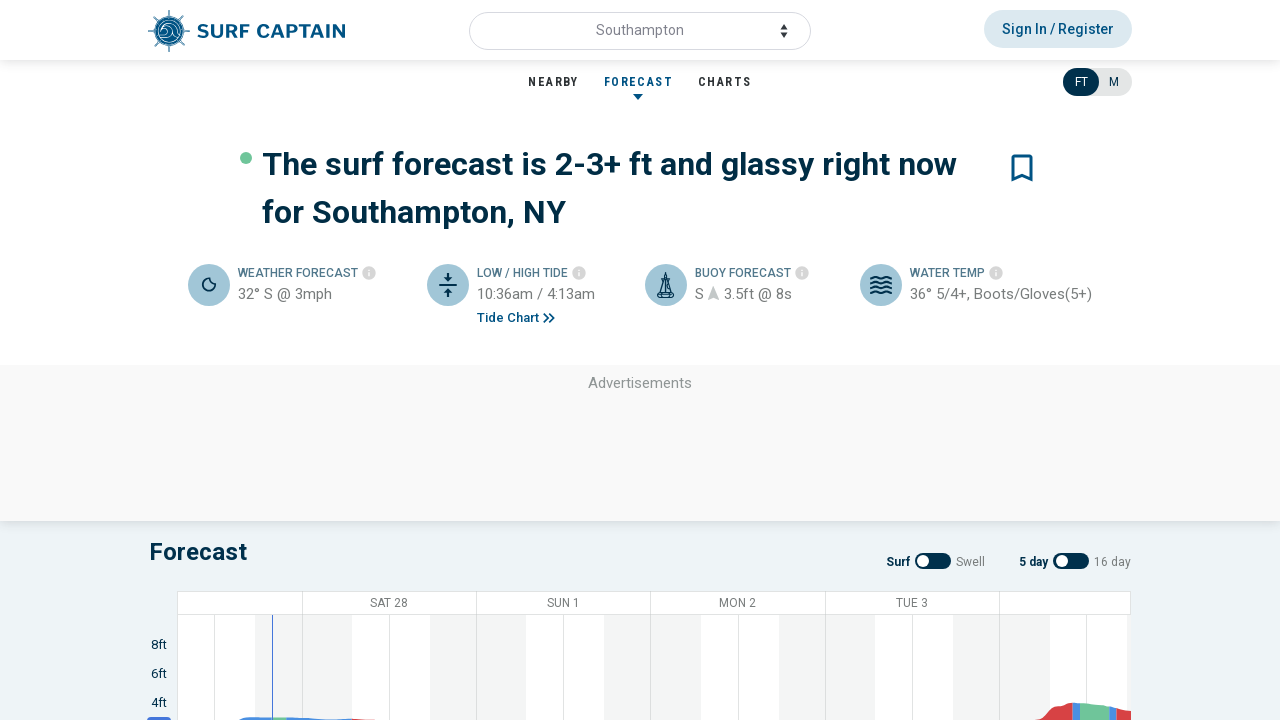

Located all expand buttons on the page
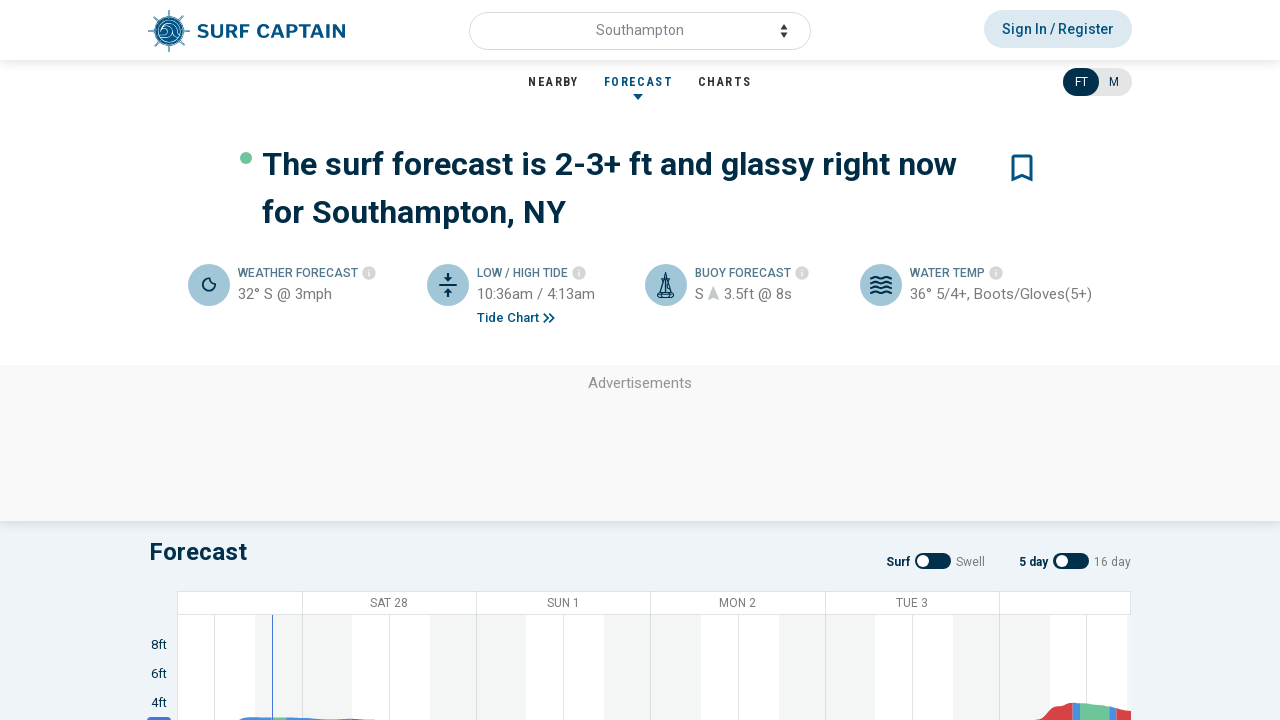

Clicked expand button 1 at (226, 361) on .summary-day-expand >> nth=0
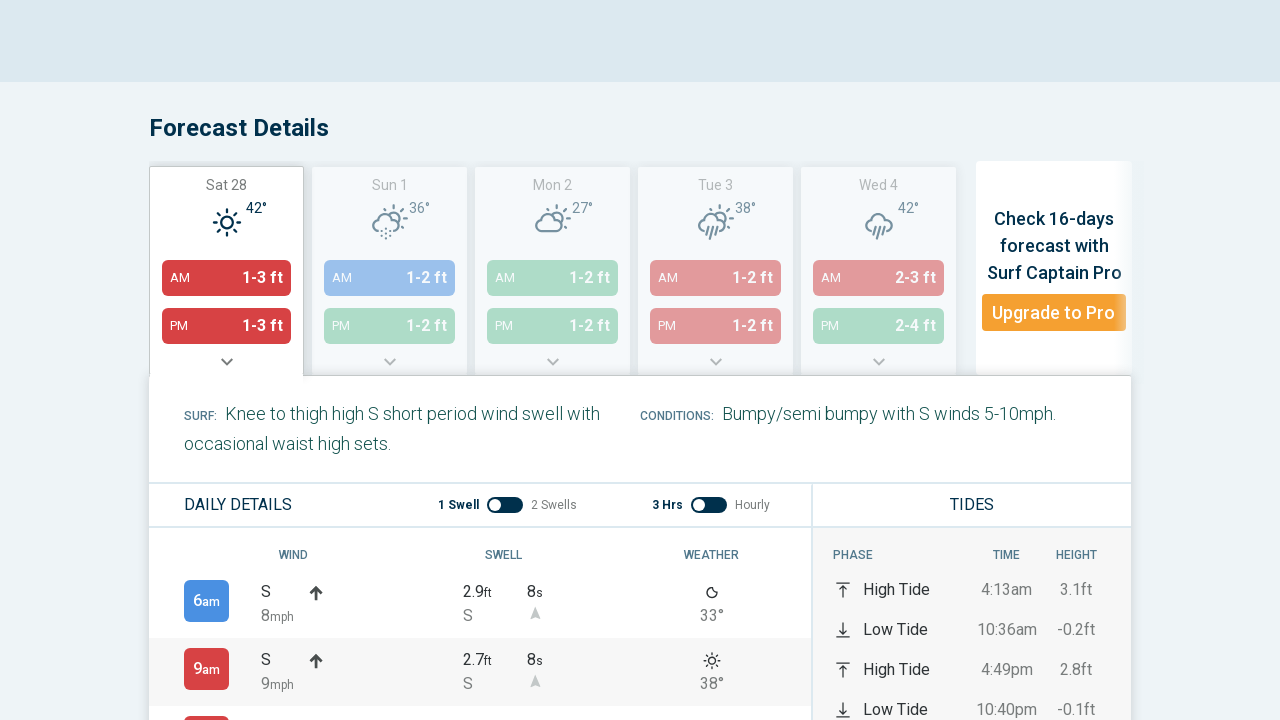

Expanded content loaded for day 1
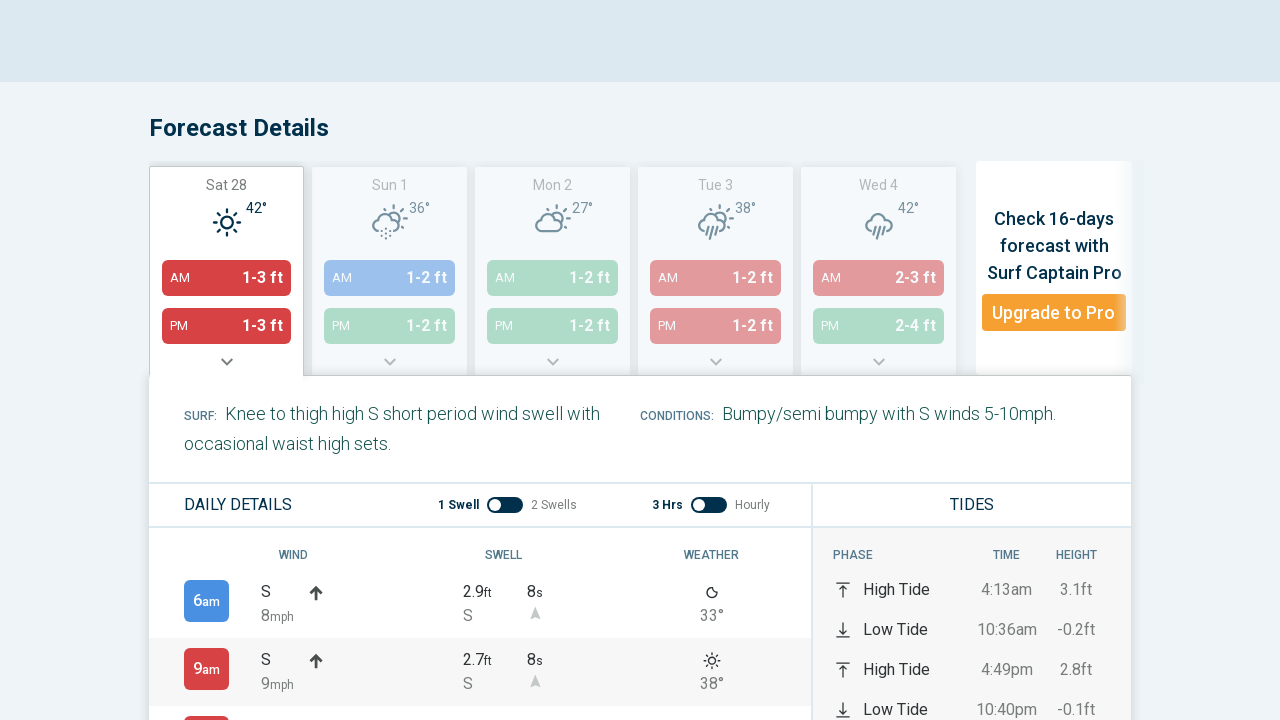

Waited for day 1 content to fully render
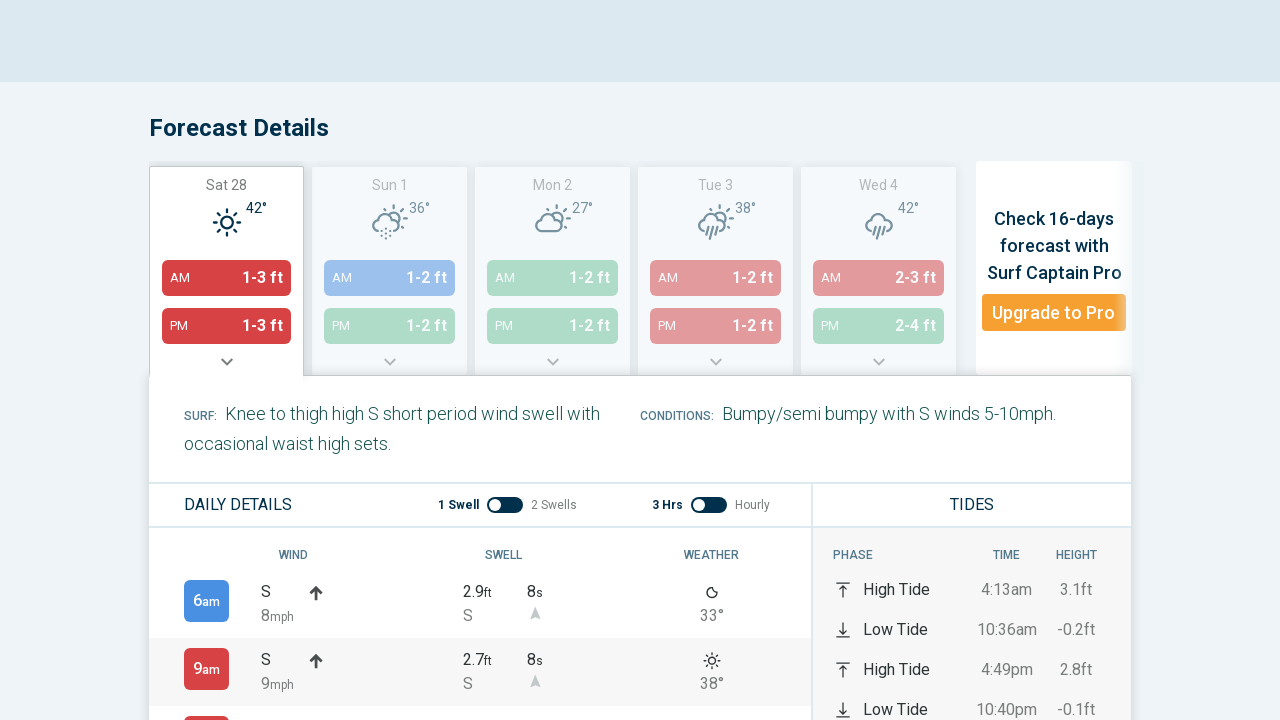

Clicked expand button 2 at (390, 362) on .summary-day-expand >> nth=1
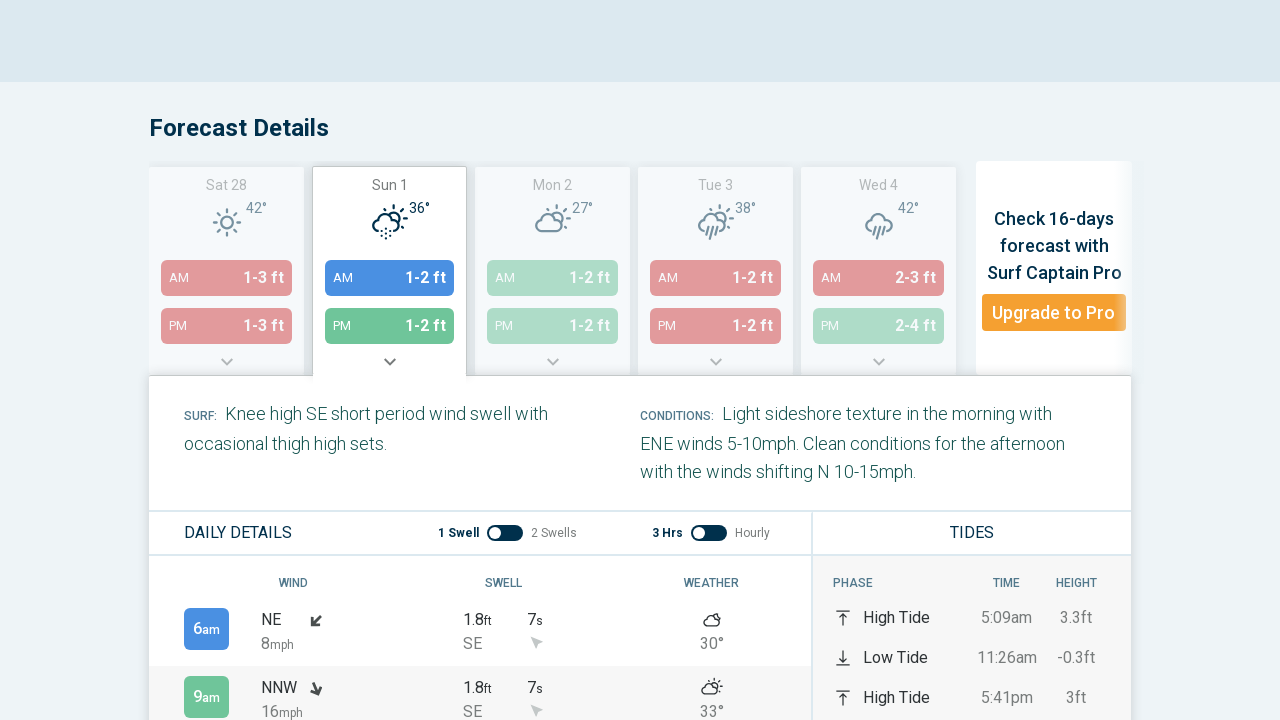

Expanded content loaded for day 2
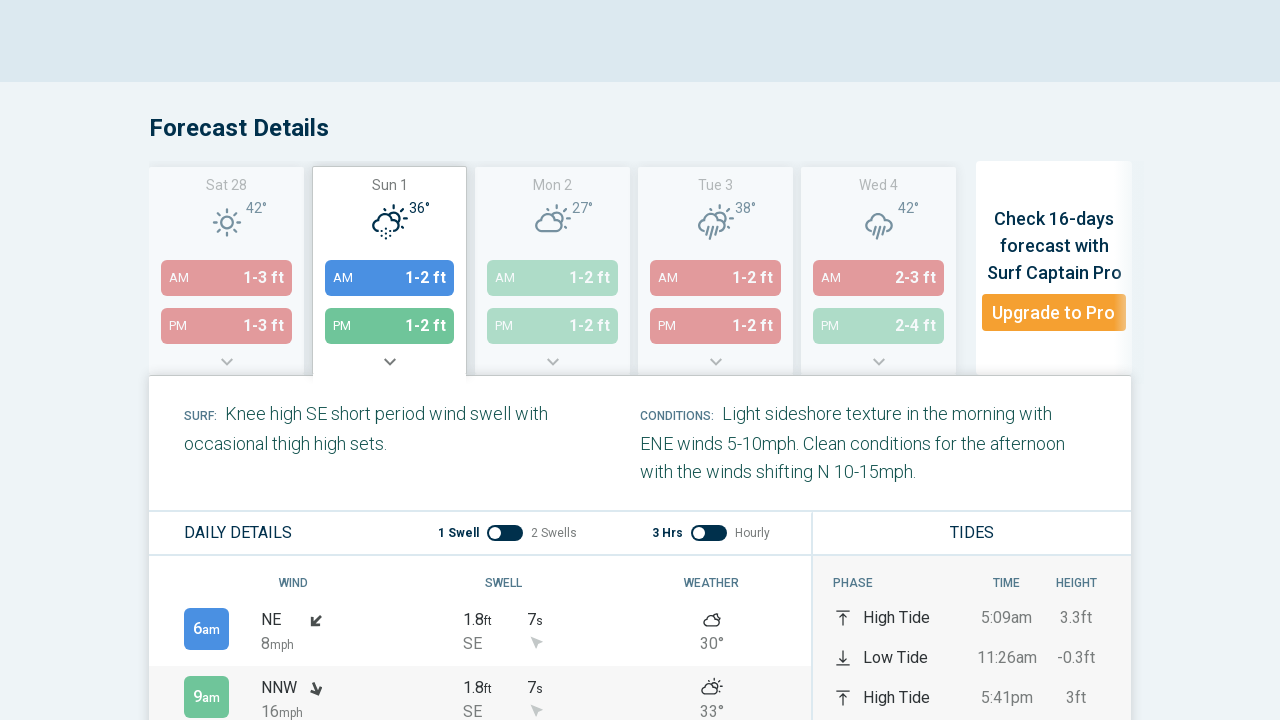

Waited for day 2 content to fully render
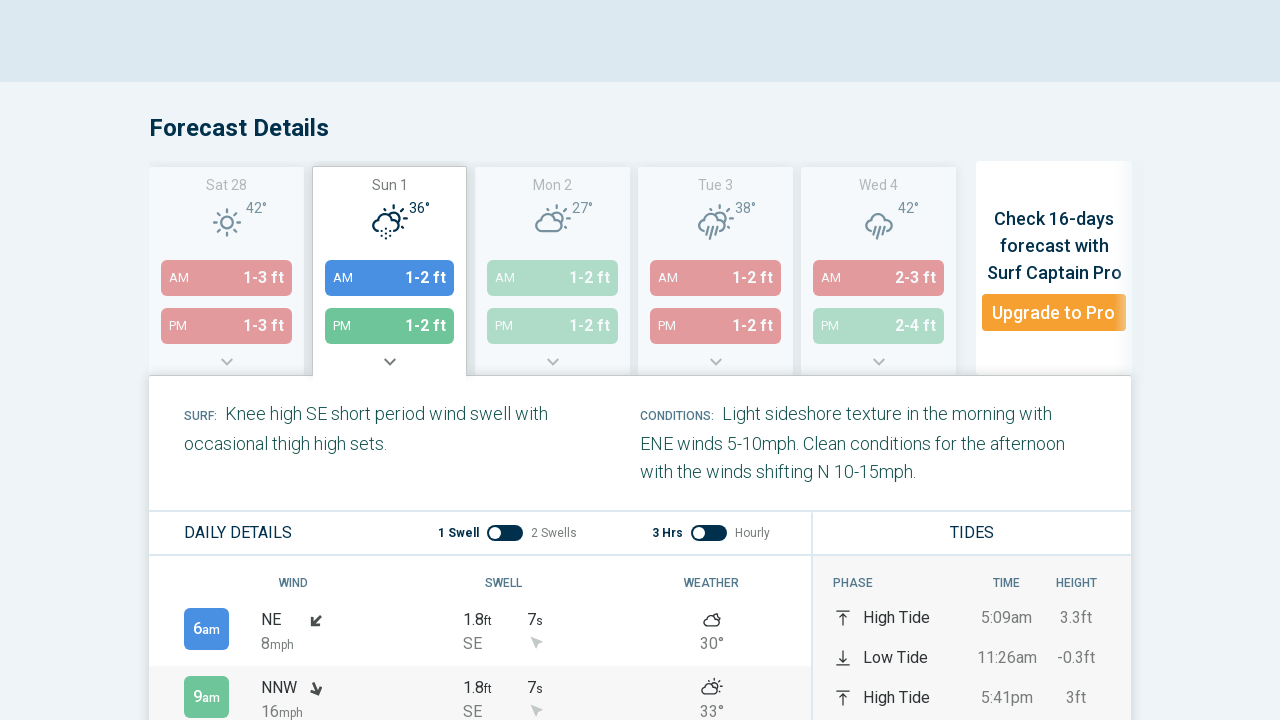

Clicked expand button 3 at (552, 362) on .summary-day-expand >> nth=2
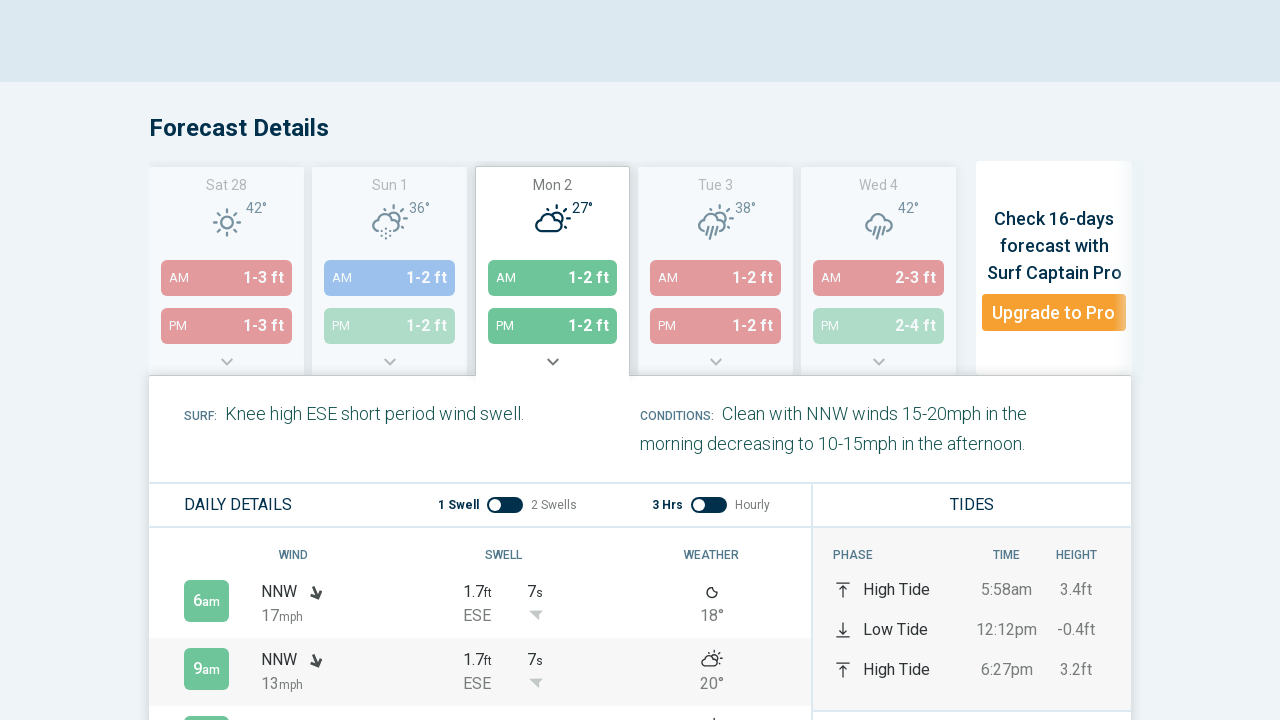

Expanded content loaded for day 3
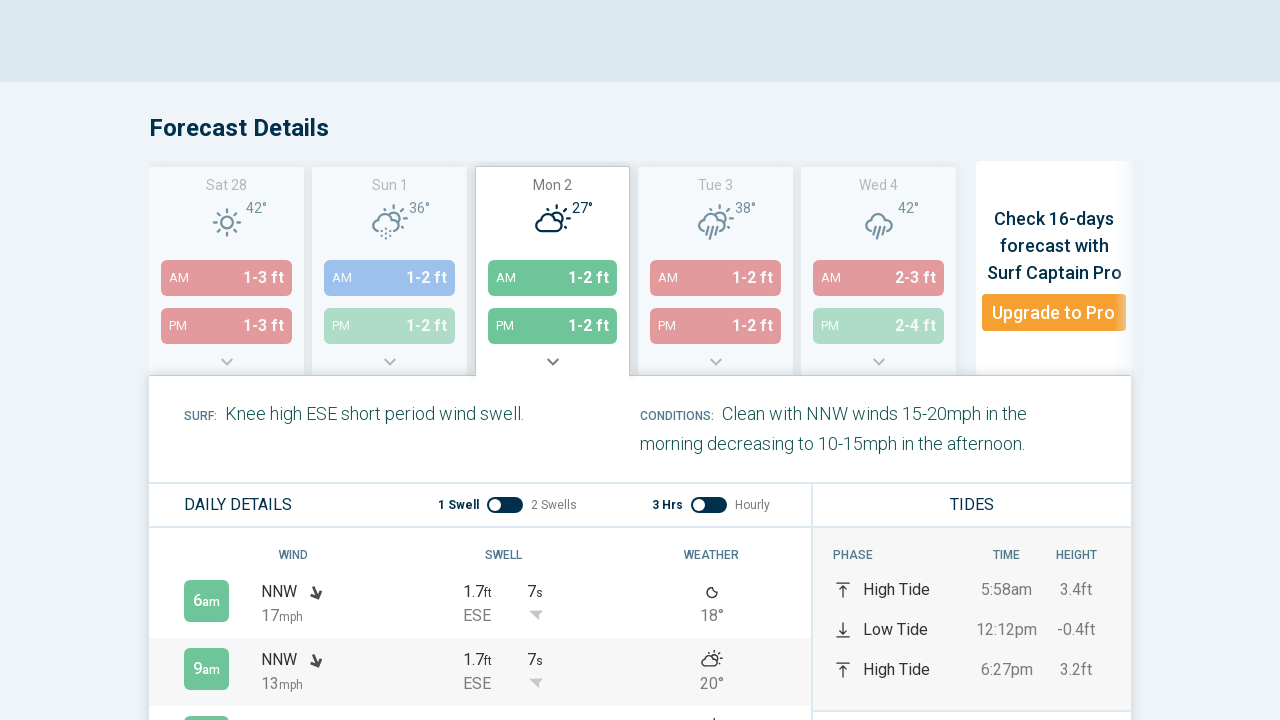

Waited for day 3 content to fully render
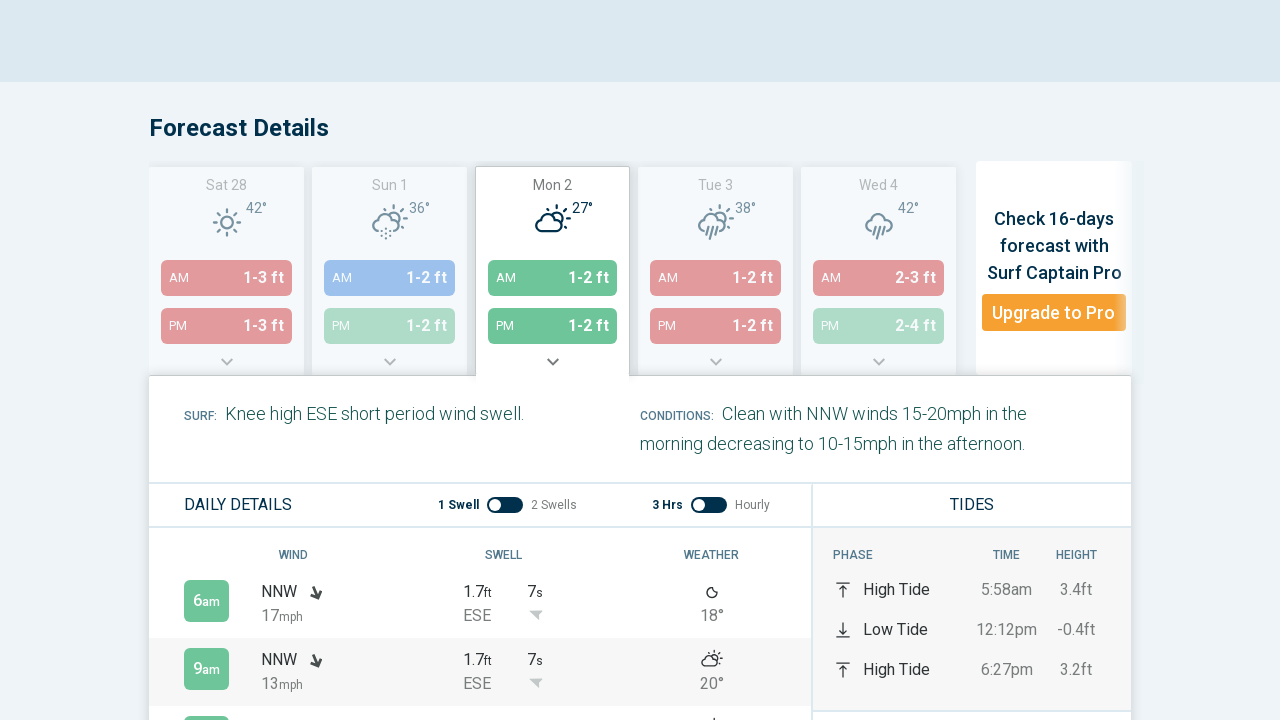

Verified that detailed forecast content is visible
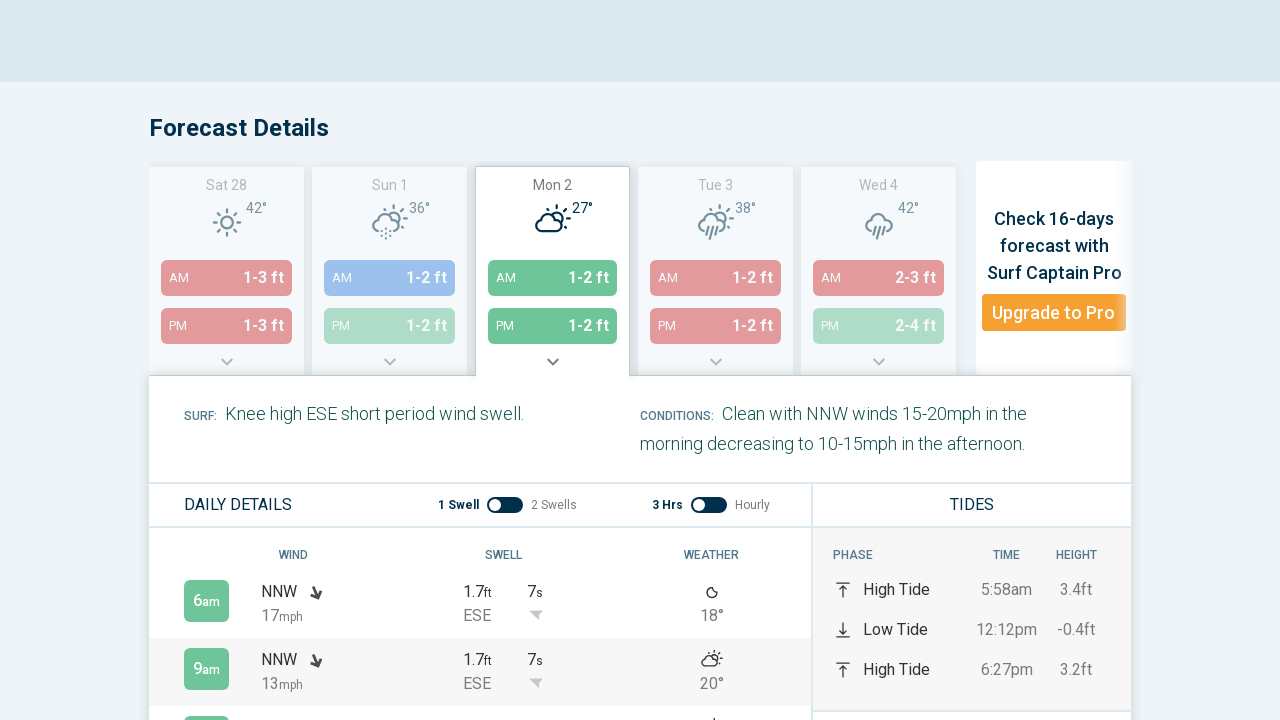

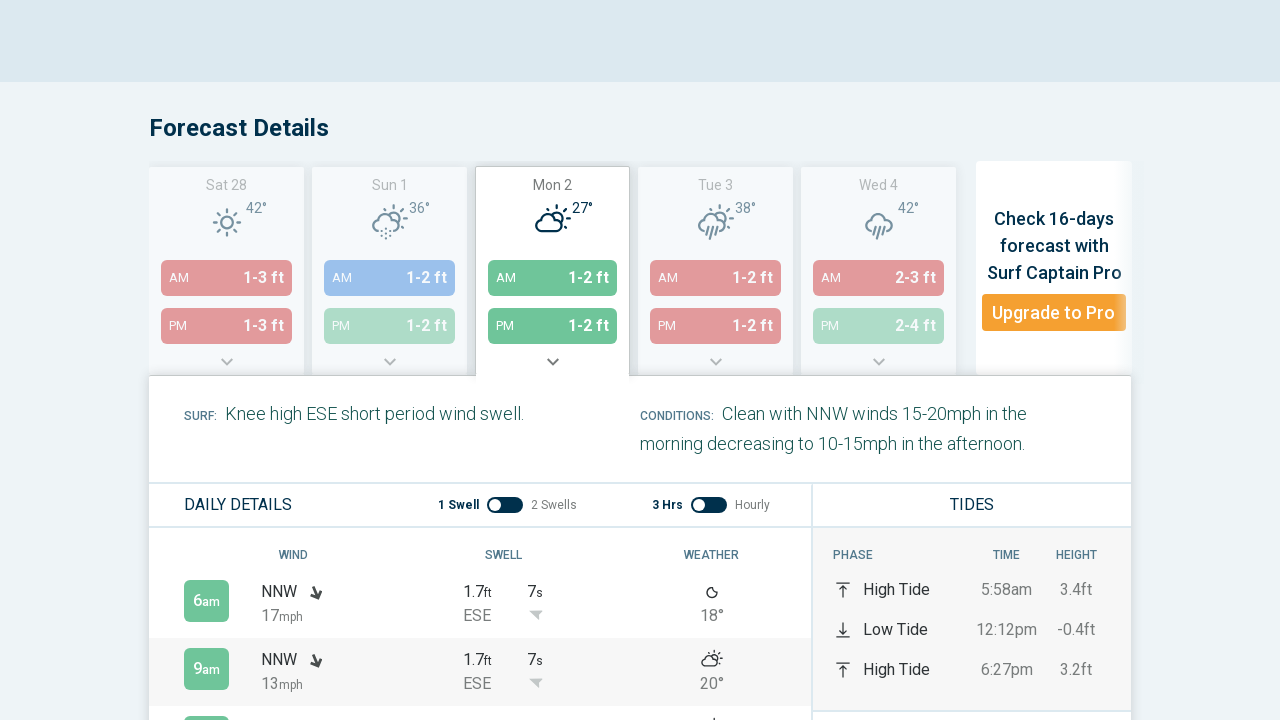